Tests form submission on a practice automation website by filling email and password fields, submitting the form, and validating the alert message

Starting URL: http://automationbykrishna.com/#

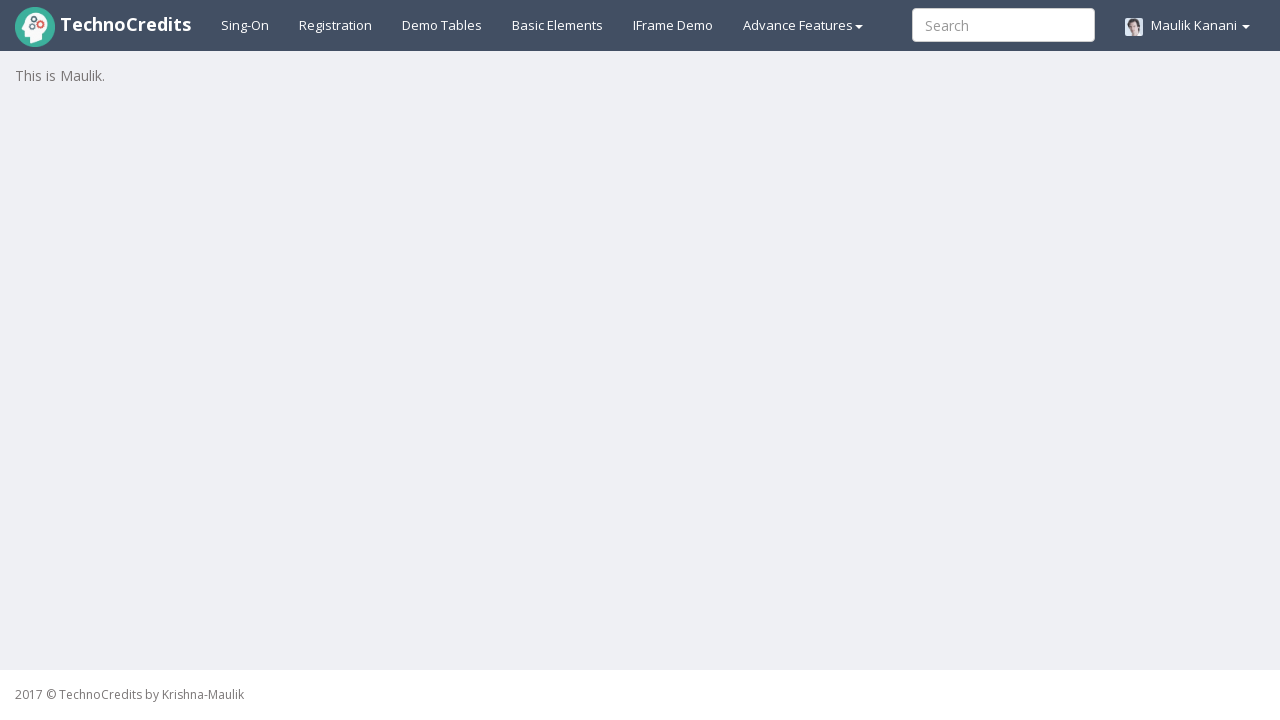

Clicked on basic elements section at (558, 25) on #basicelements
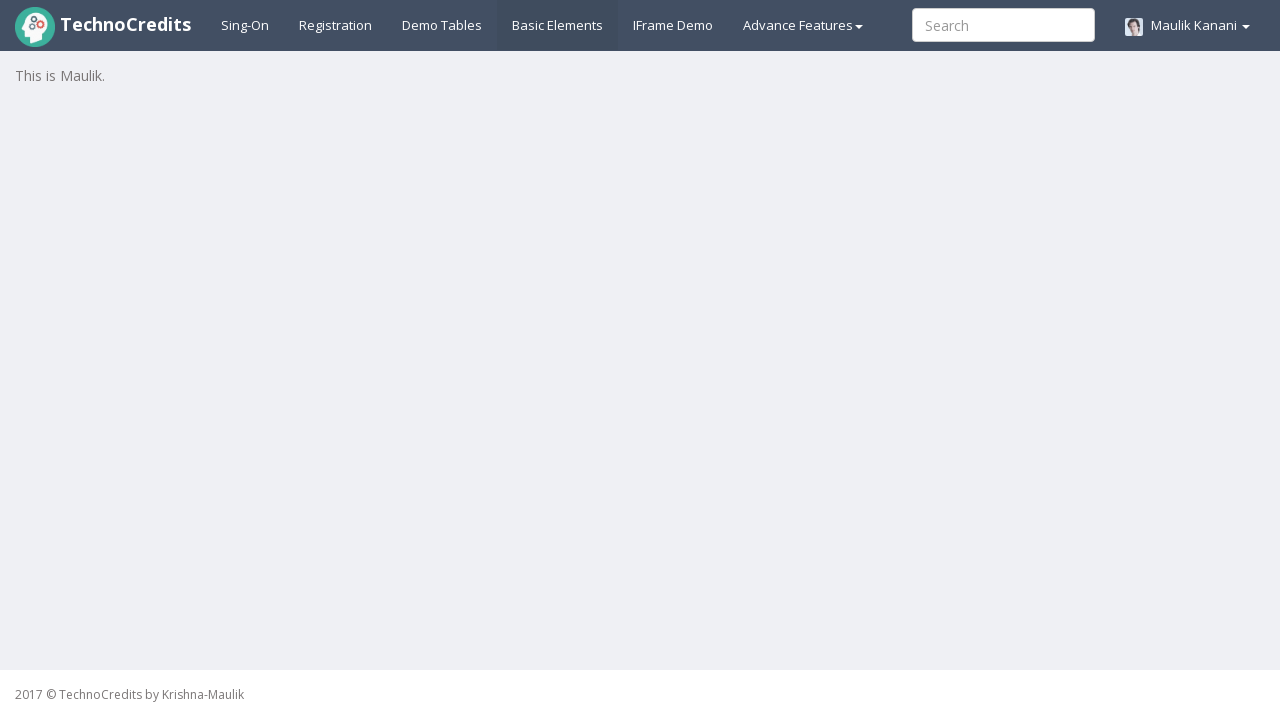

Email input field loaded and became visible
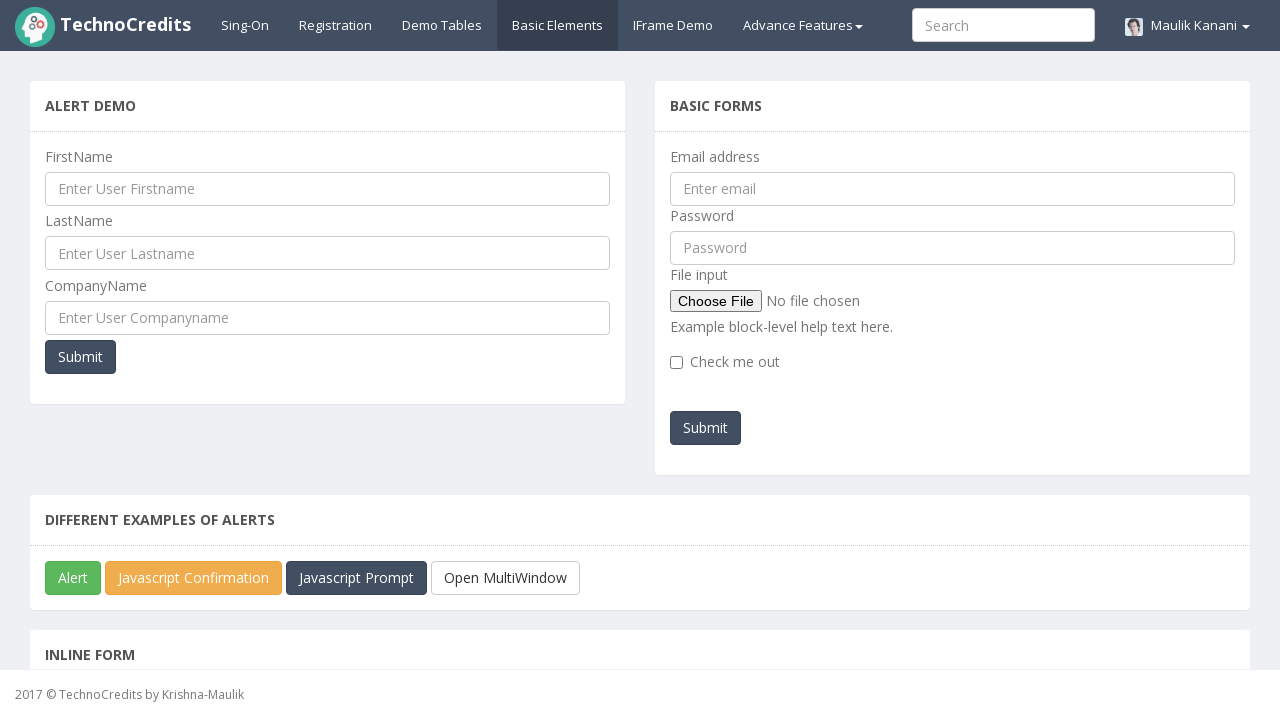

Filled email field with 'testuser234@example.com' on input[name='emailId']
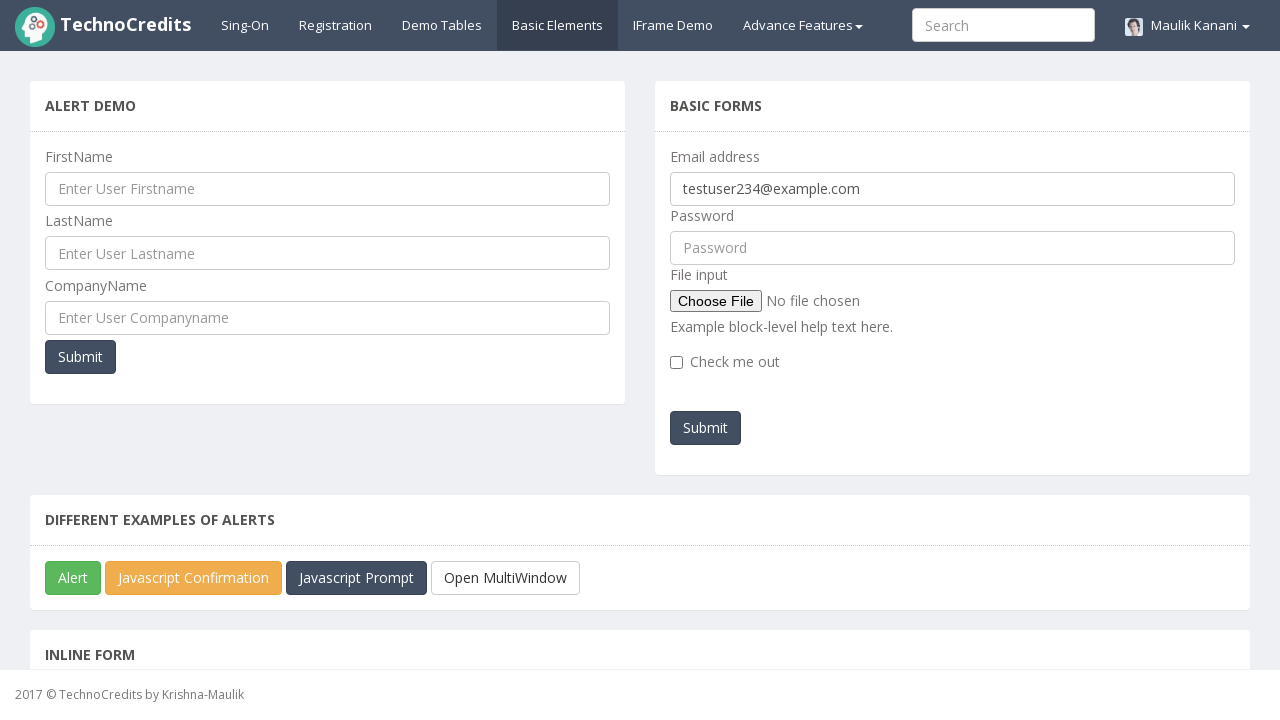

Filled password field with 'TestPass789' on #pwd
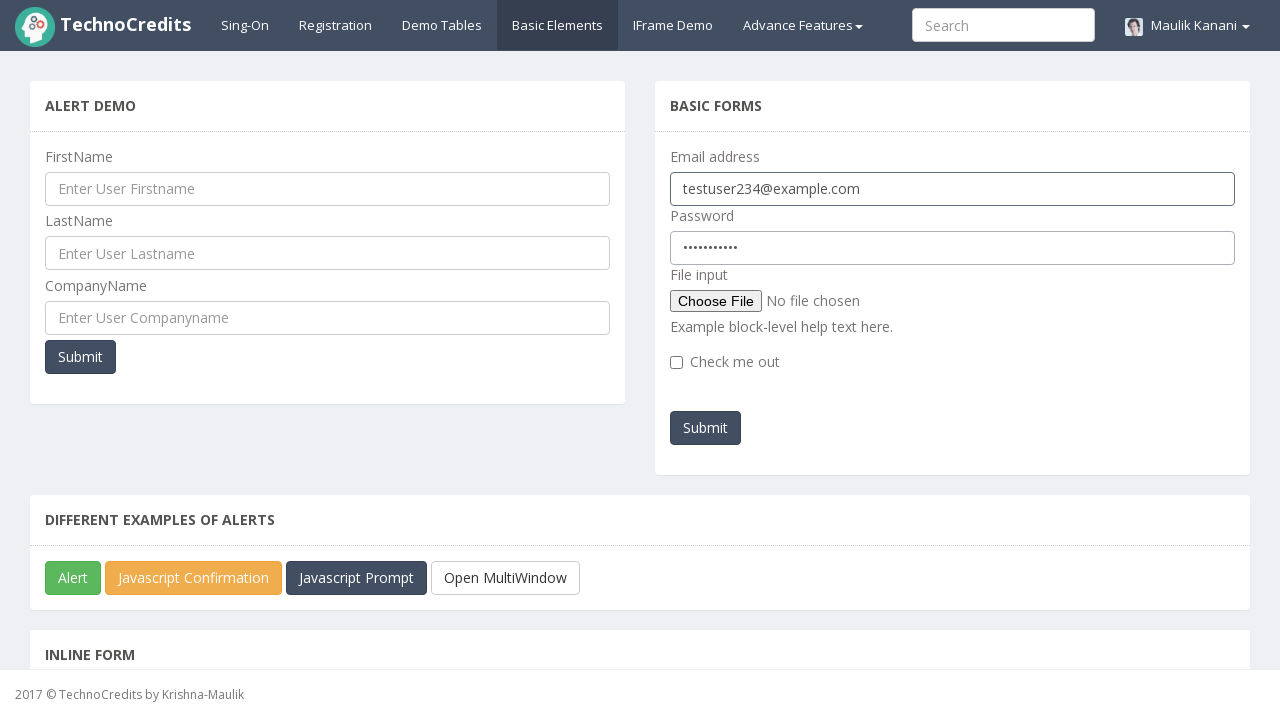

Clicked submit button to submit the form at (706, 428) on #submitb2
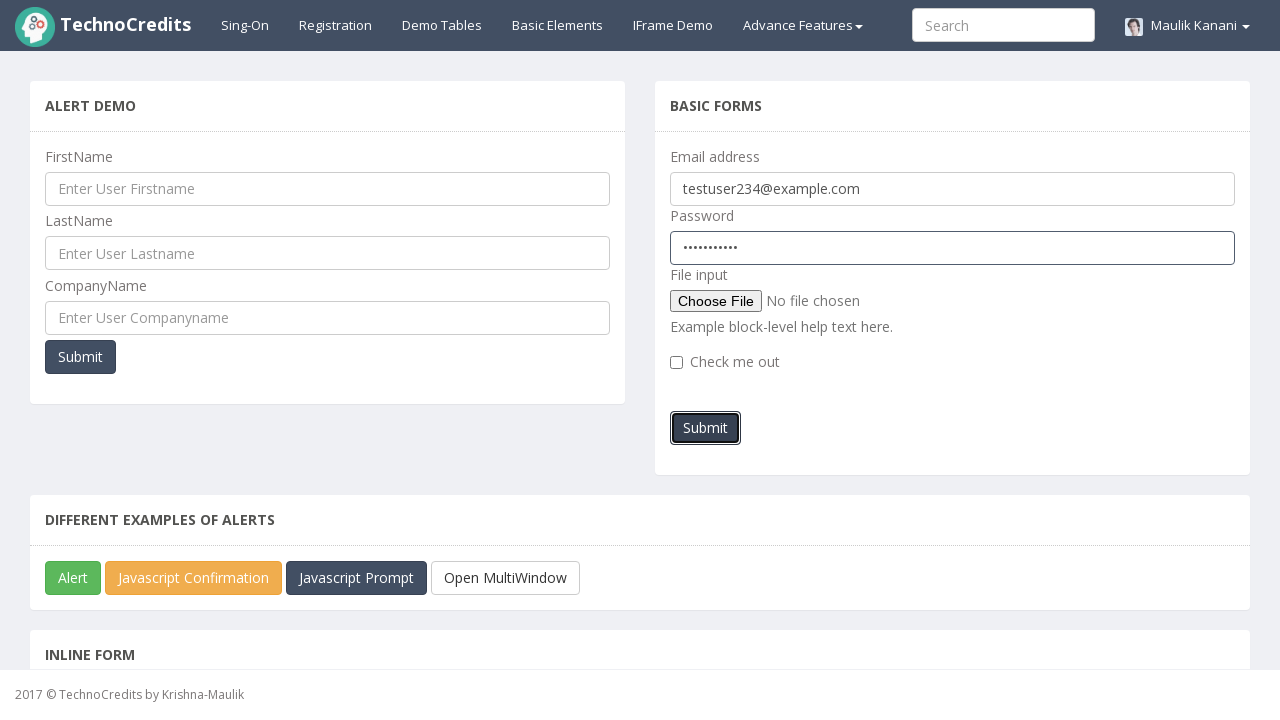

Set up alert dialog handler to accept dialogs
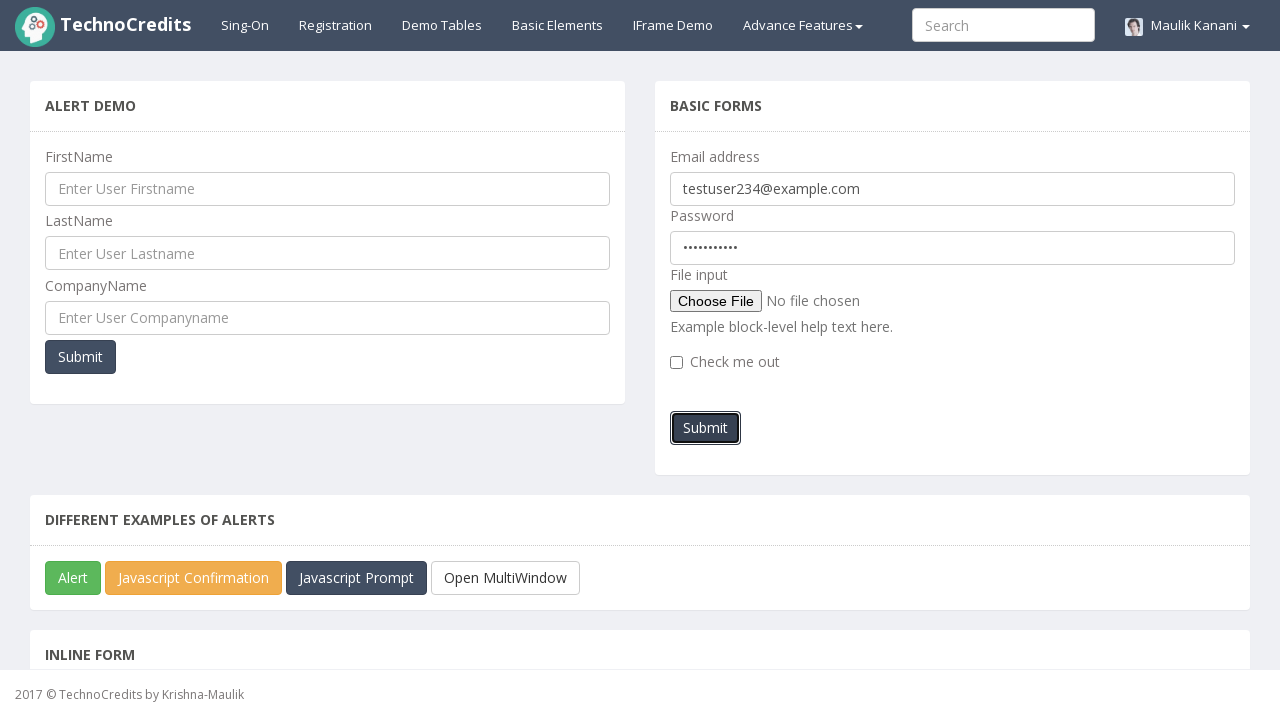

Waited for alert dialog to appear and be handled
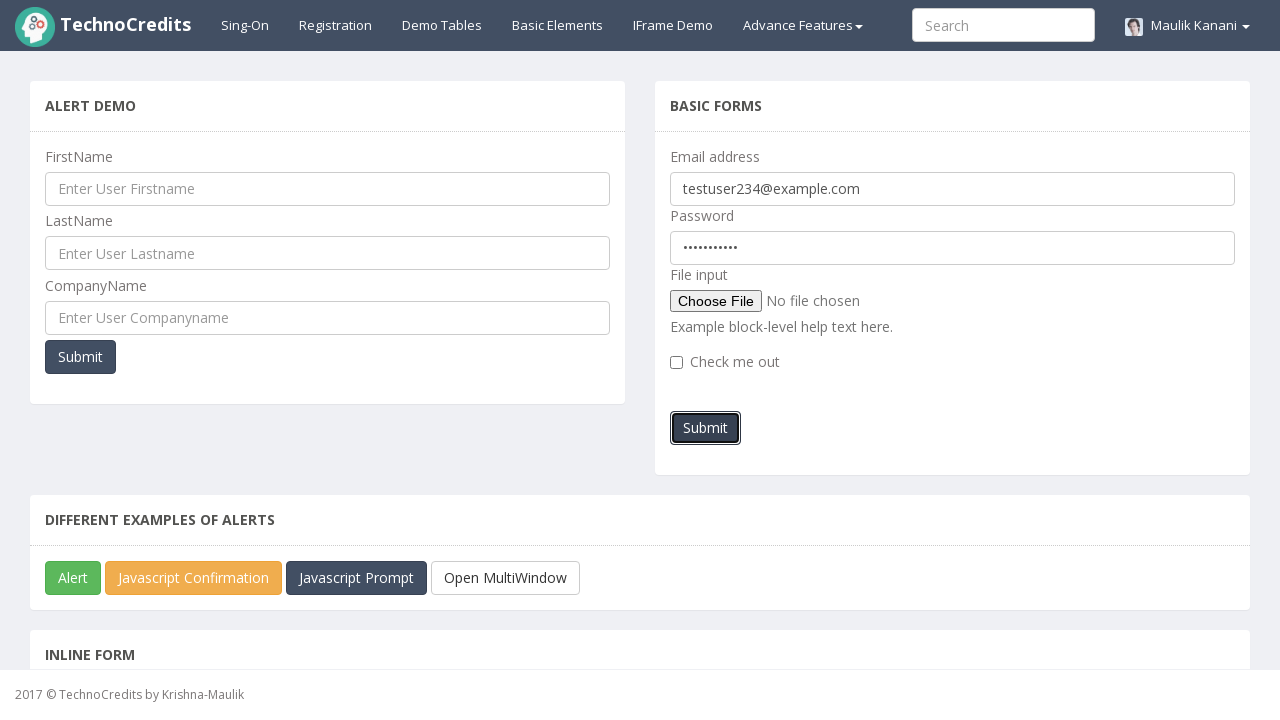

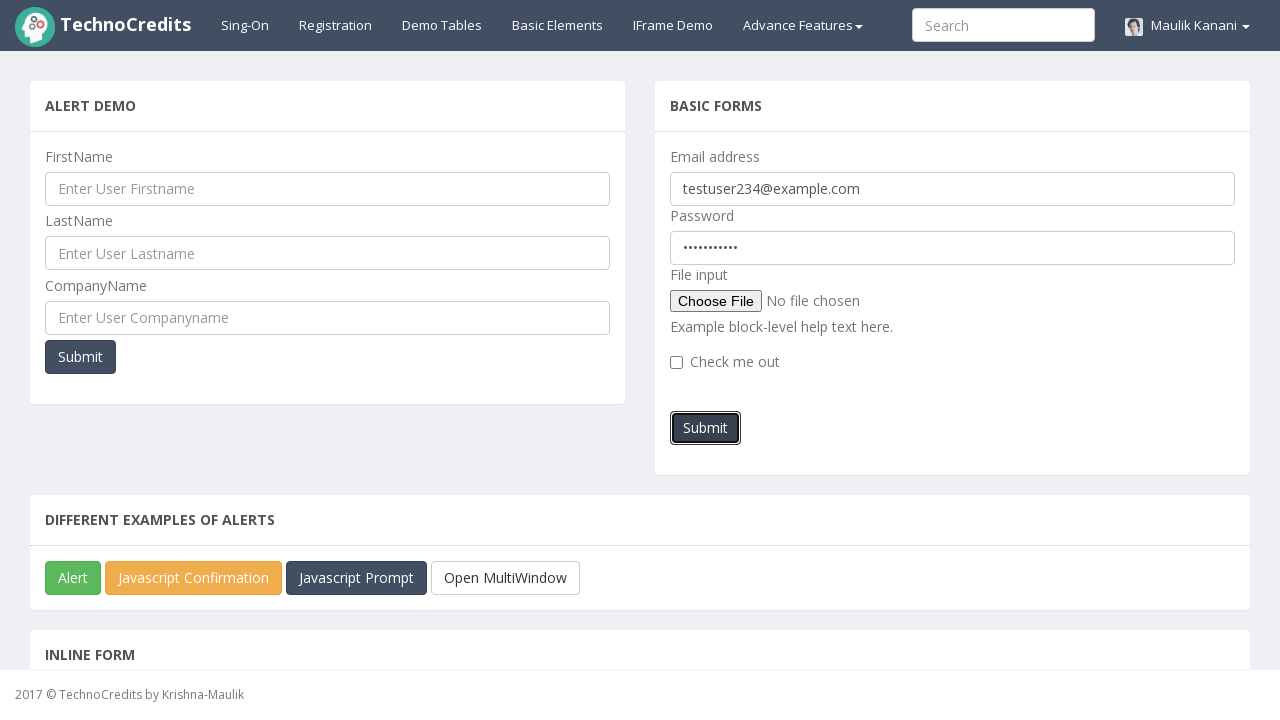